Tests scrolling functionality by navigating to Walmart's homepage and scrolling to the bottom of the page using JavaScript execution

Starting URL: https://www.walmart.com/

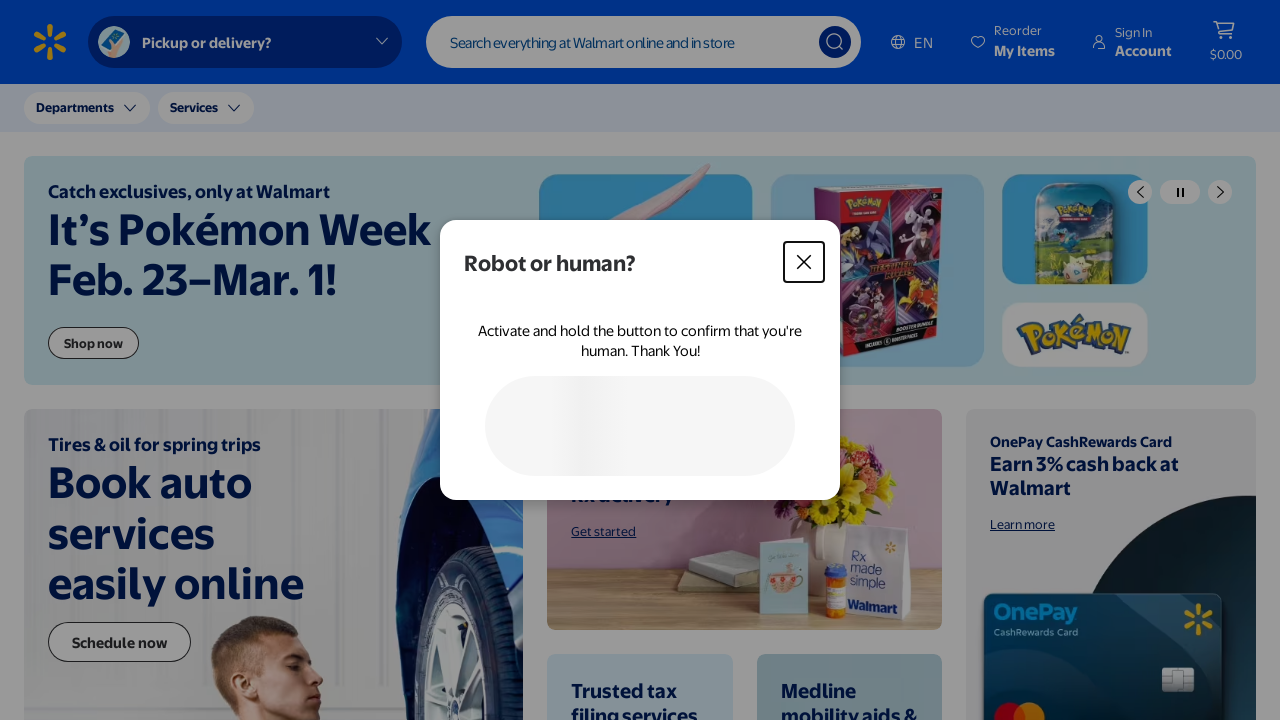

Navigated to Walmart homepage
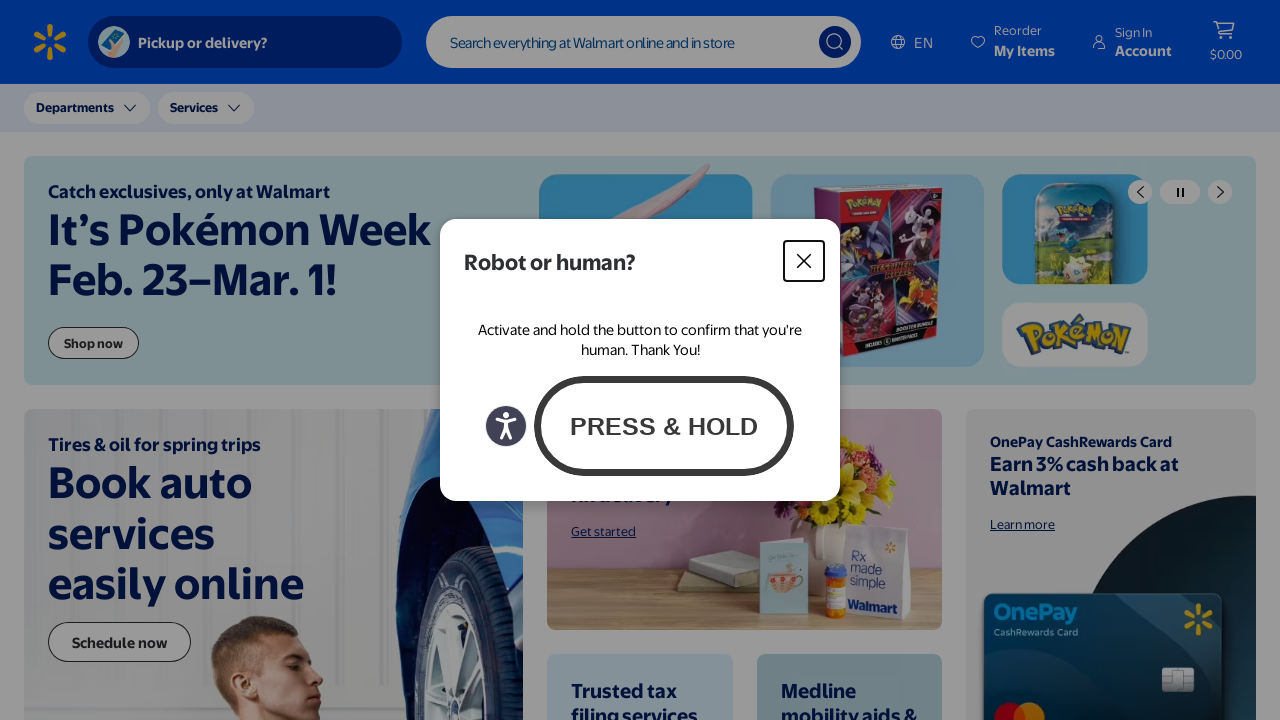

Scrolled to bottom of the page using JavaScript
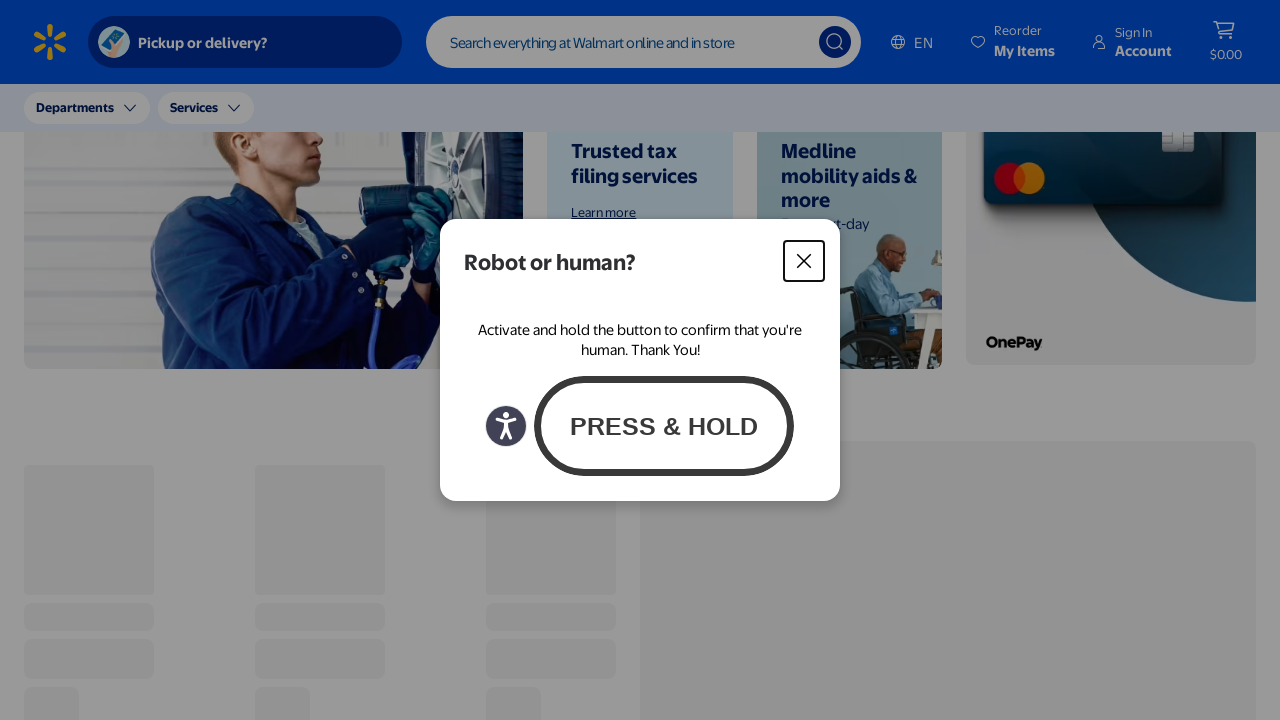

Waited 1 second for lazy-loaded content to load
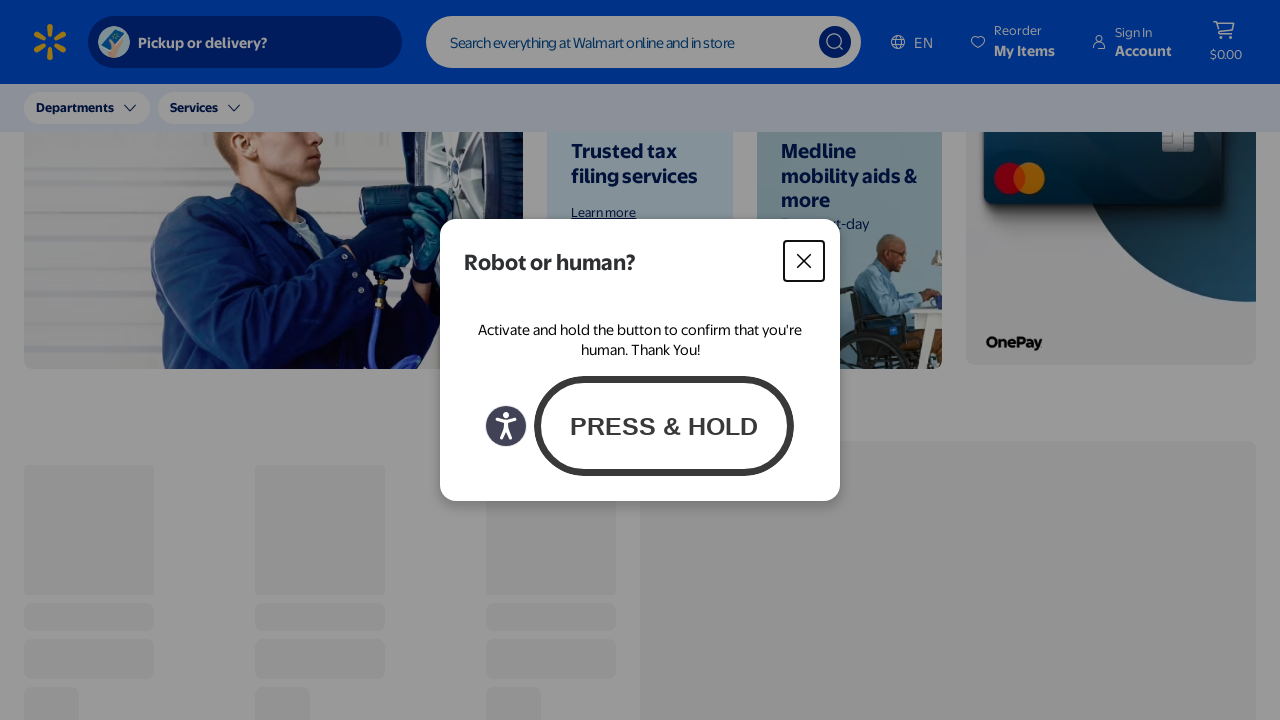

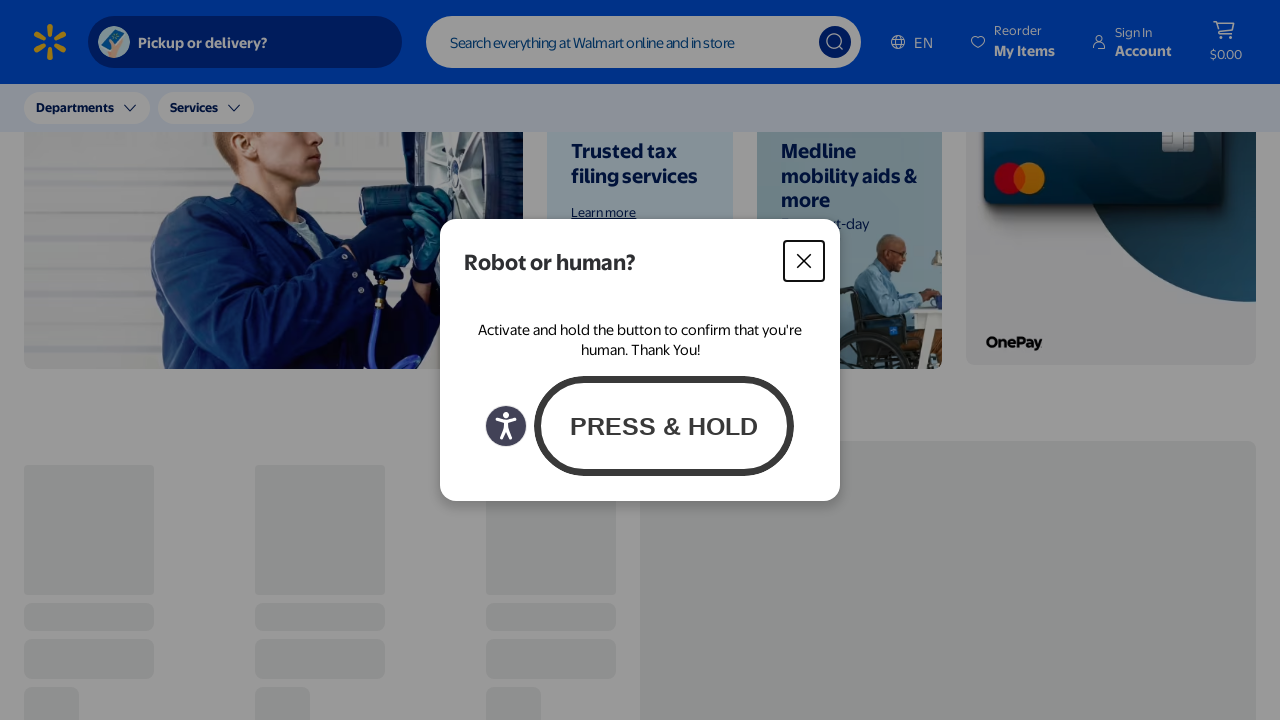